Tests that edits are cancelled when pressing Escape key

Starting URL: https://demo.playwright.dev/todomvc

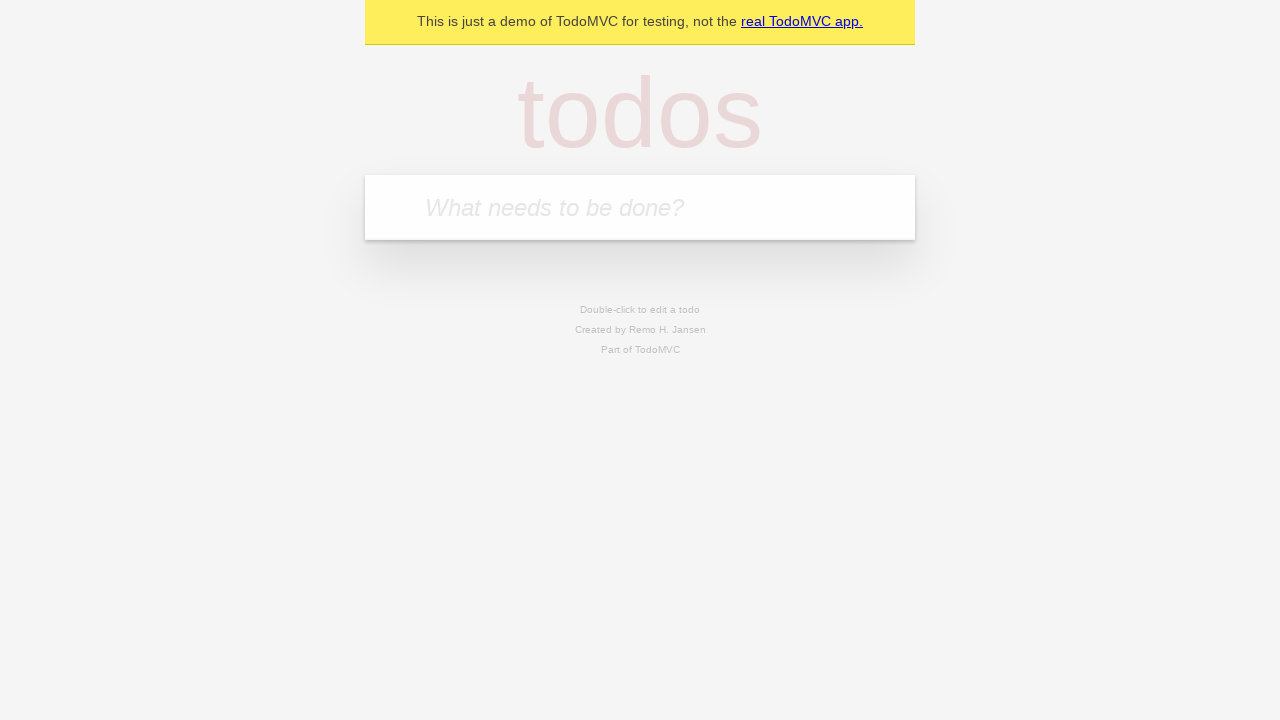

Filled todo input with 'buy some cheese' on internal:attr=[placeholder="What needs to be done?"i]
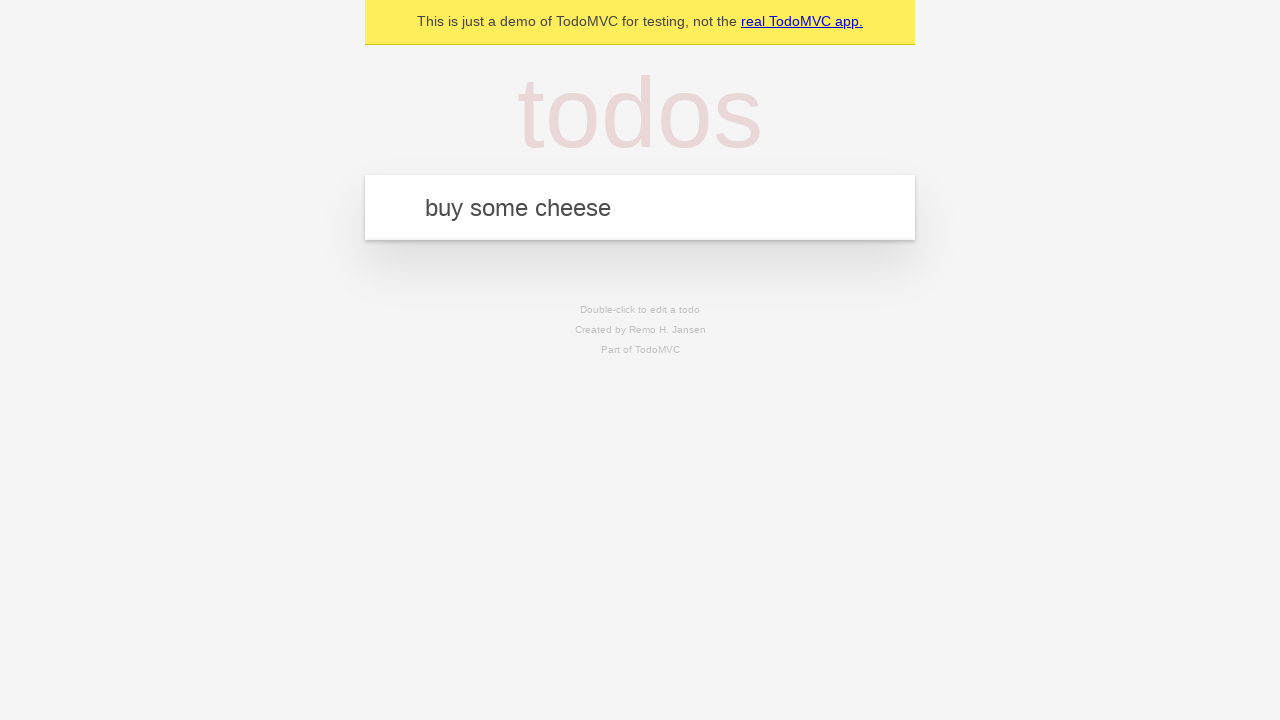

Pressed Enter to create first todo on internal:attr=[placeholder="What needs to be done?"i]
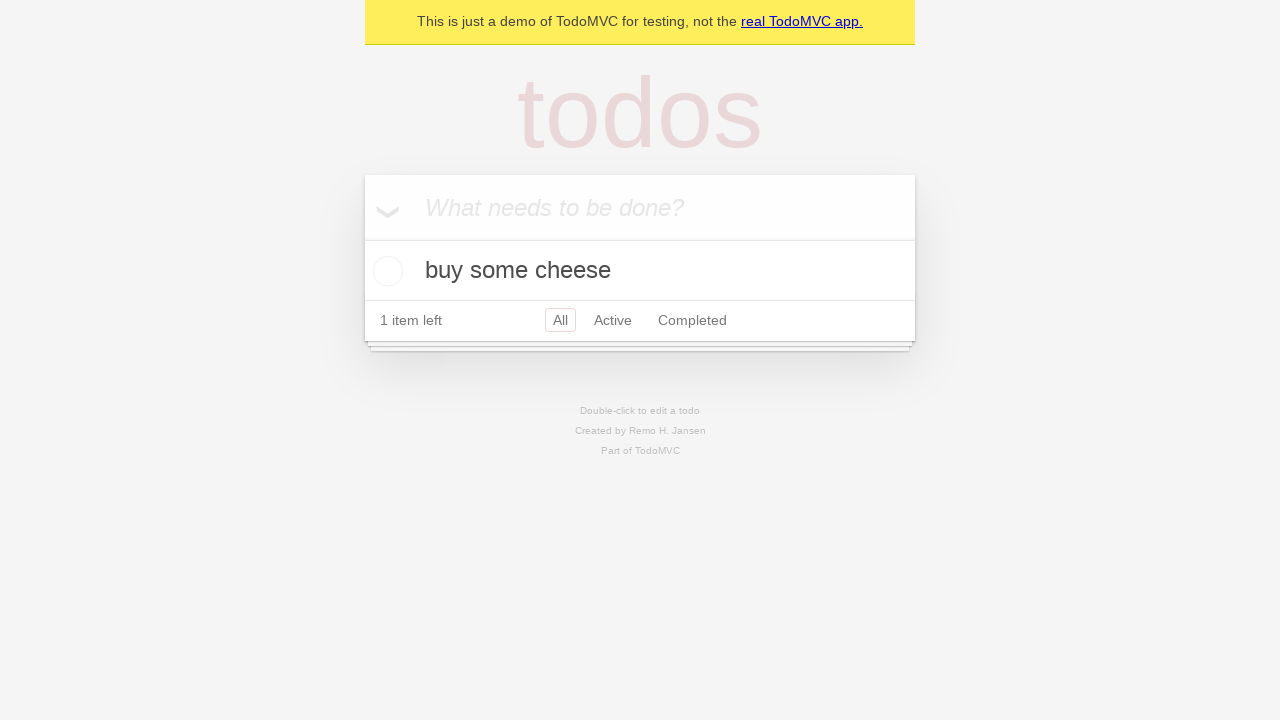

Filled todo input with 'feed the cat' on internal:attr=[placeholder="What needs to be done?"i]
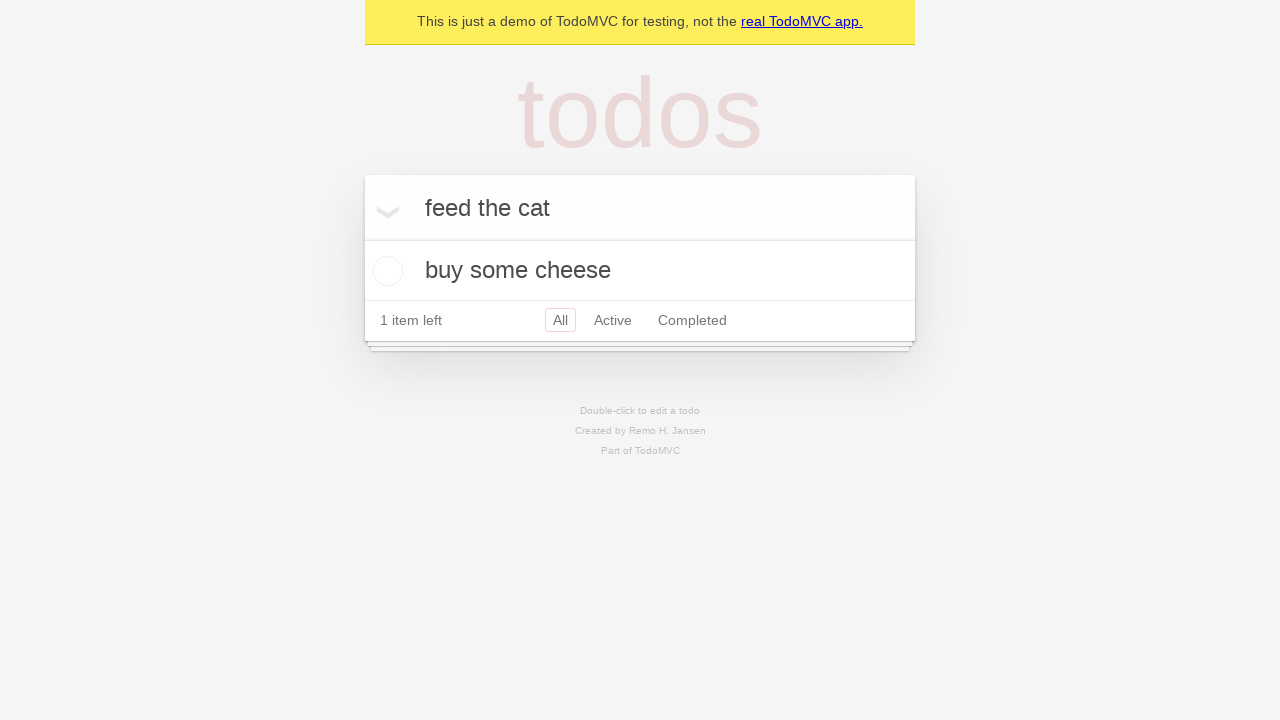

Pressed Enter to create second todo on internal:attr=[placeholder="What needs to be done?"i]
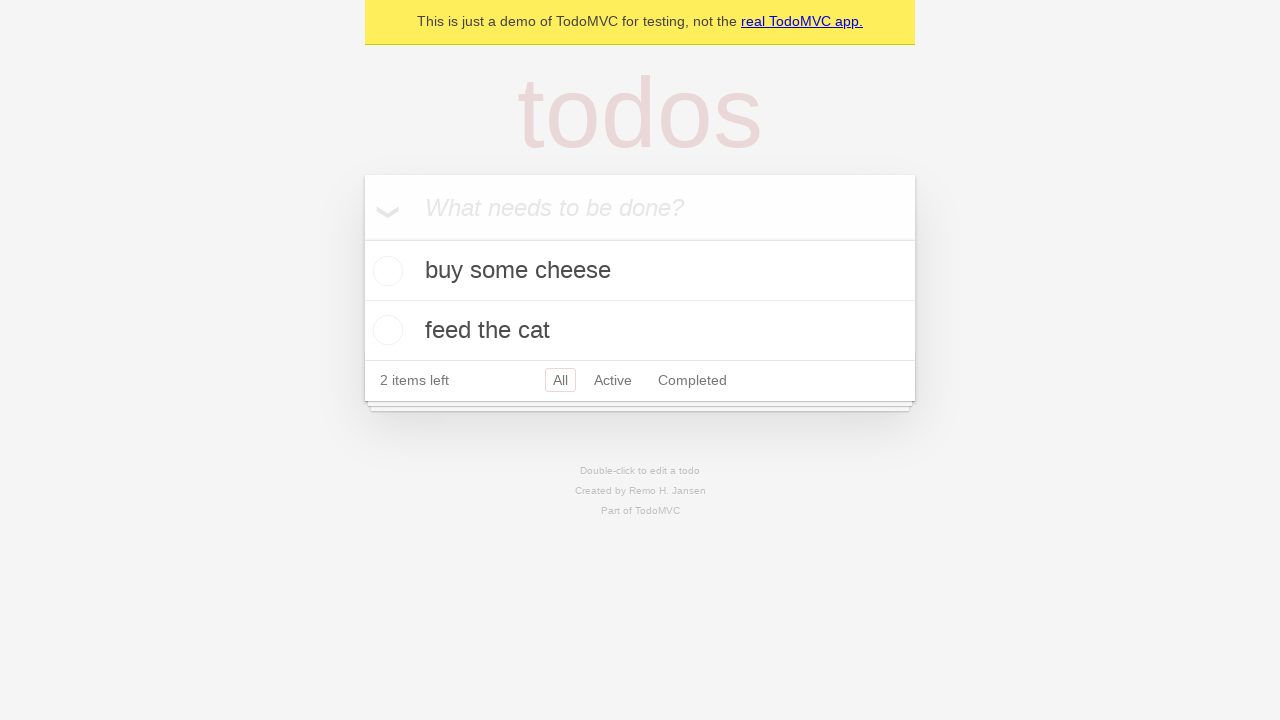

Filled todo input with 'book a doctors appointment' on internal:attr=[placeholder="What needs to be done?"i]
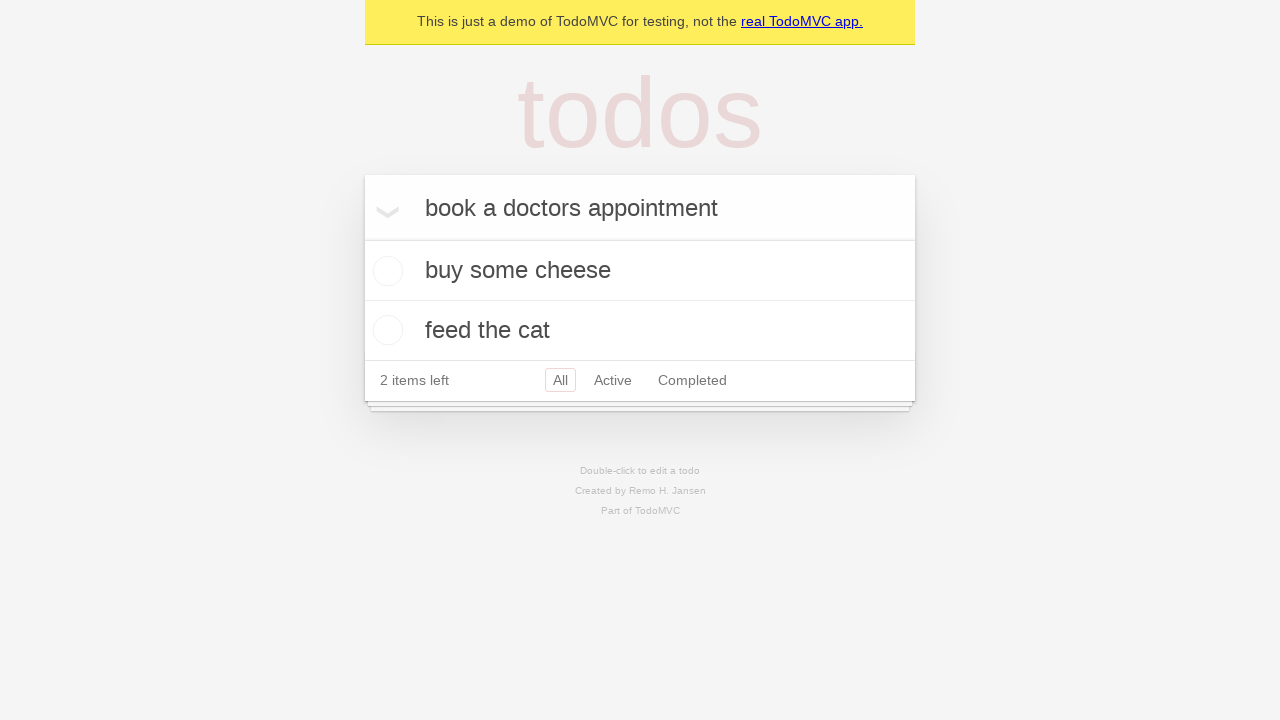

Pressed Enter to create third todo on internal:attr=[placeholder="What needs to be done?"i]
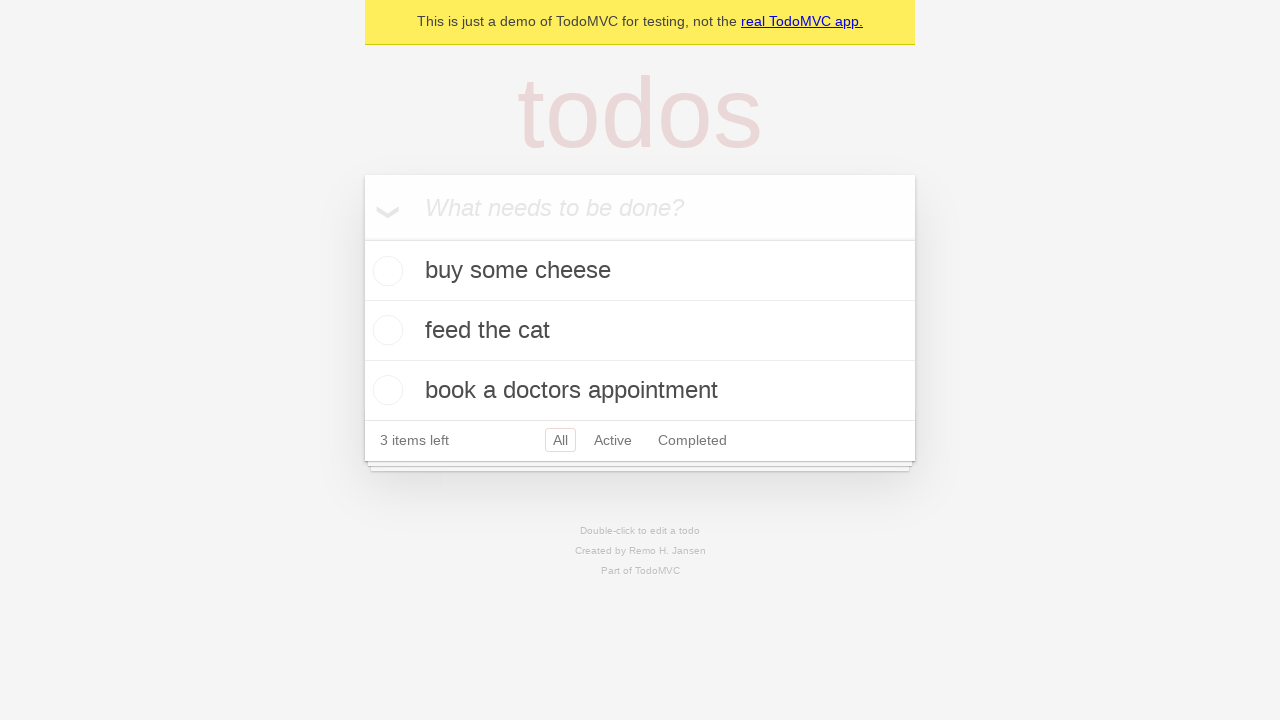

Double-clicked second todo to enter edit mode at (640, 331) on internal:testid=[data-testid="todo-item"s] >> nth=1
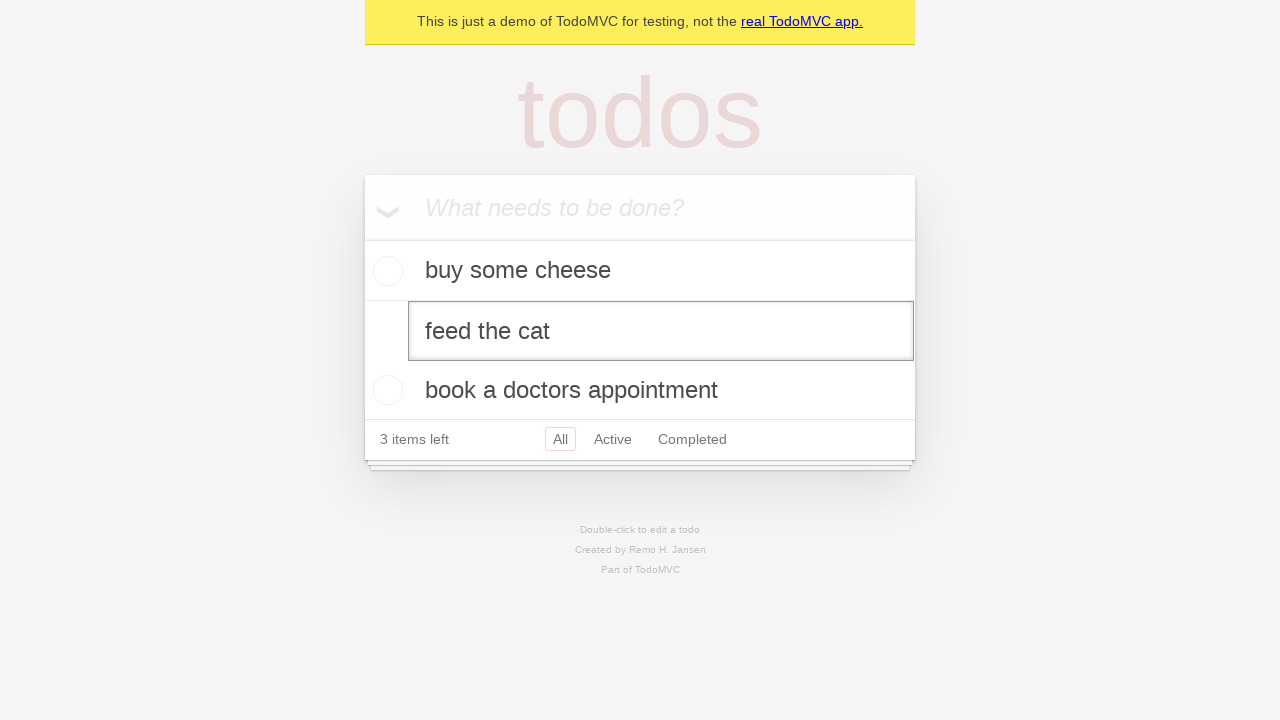

Filled edit textbox with 'buy some sausages' on internal:testid=[data-testid="todo-item"s] >> nth=1 >> internal:role=textbox[nam
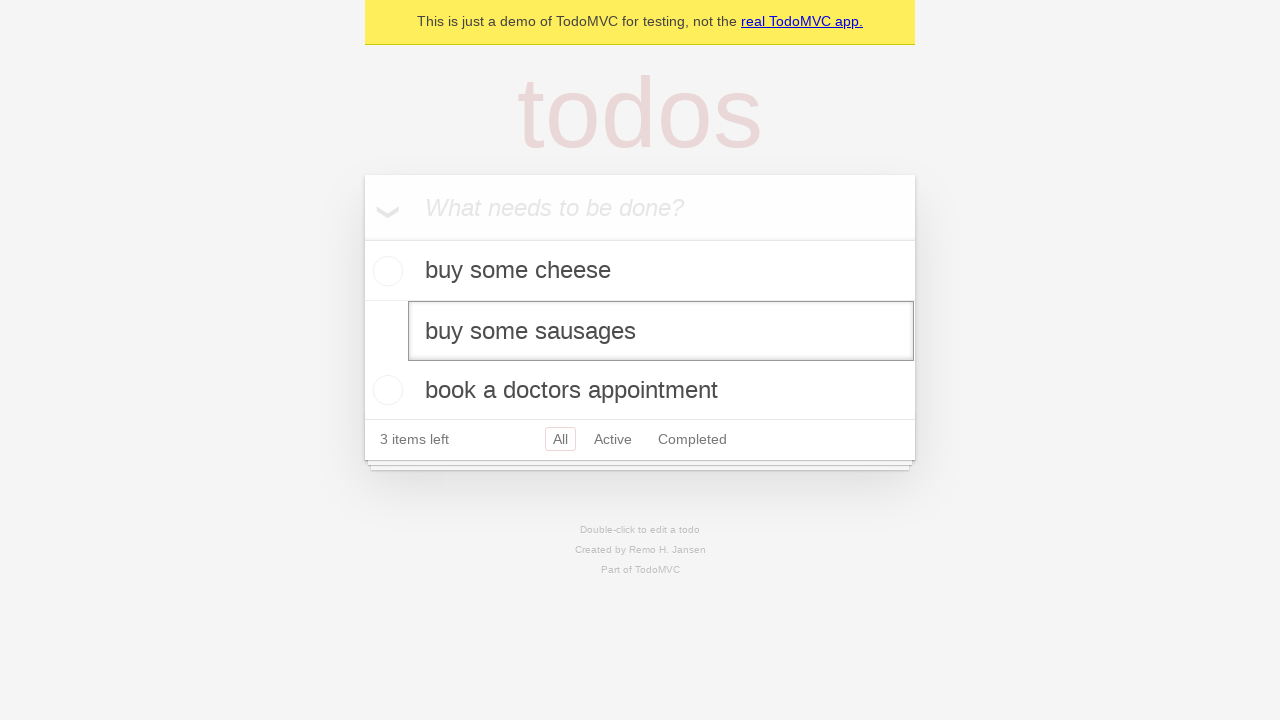

Pressed Escape key to cancel edits on second todo on internal:testid=[data-testid="todo-item"s] >> nth=1 >> internal:role=textbox[nam
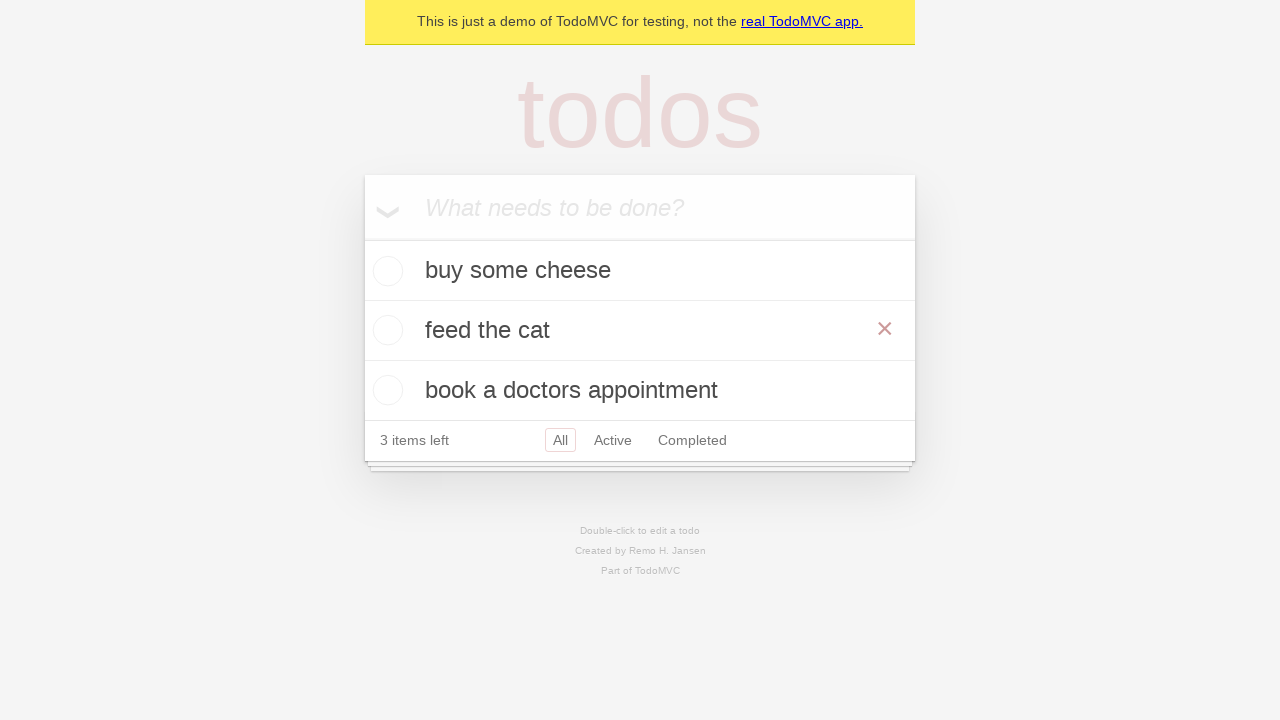

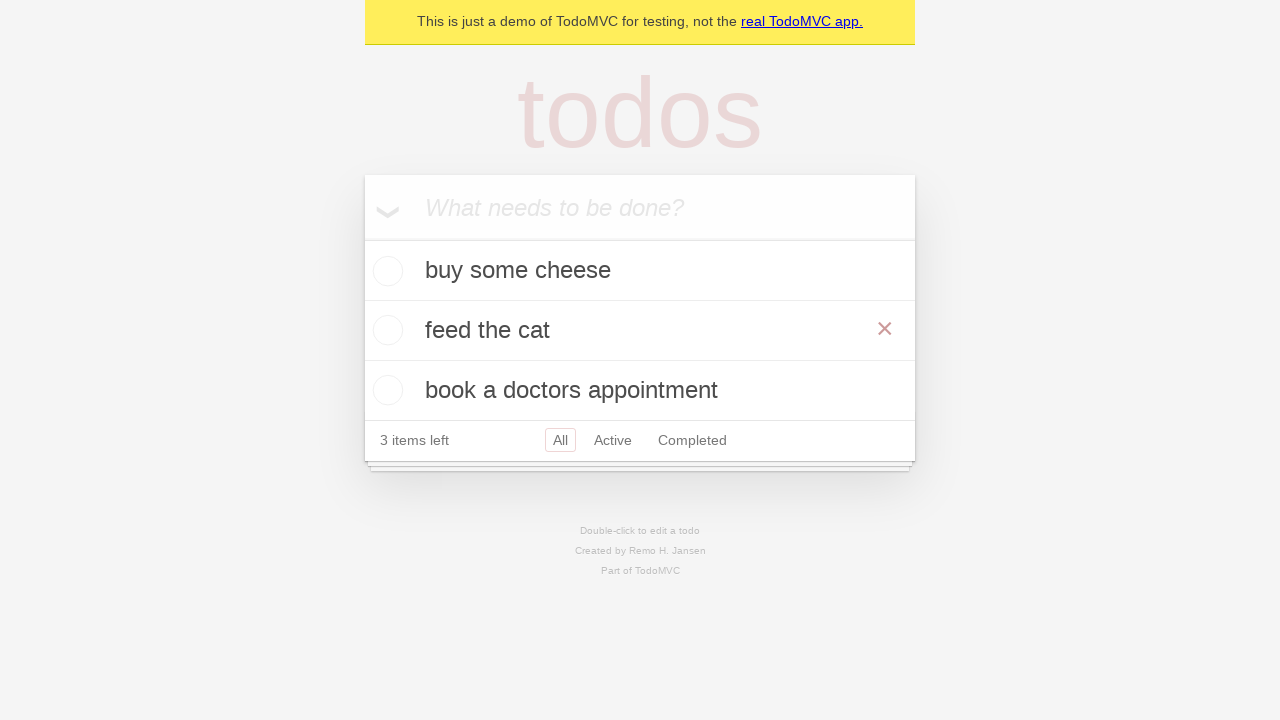